Tests iframe switching and JavaScript prompt alert handling on a W3Schools demo page by clicking the "Try it" button inside an iframe and accepting the alert dialog.

Starting URL: https://www.w3schools.com/js/tryit.asp?filename=tryjs_prompt

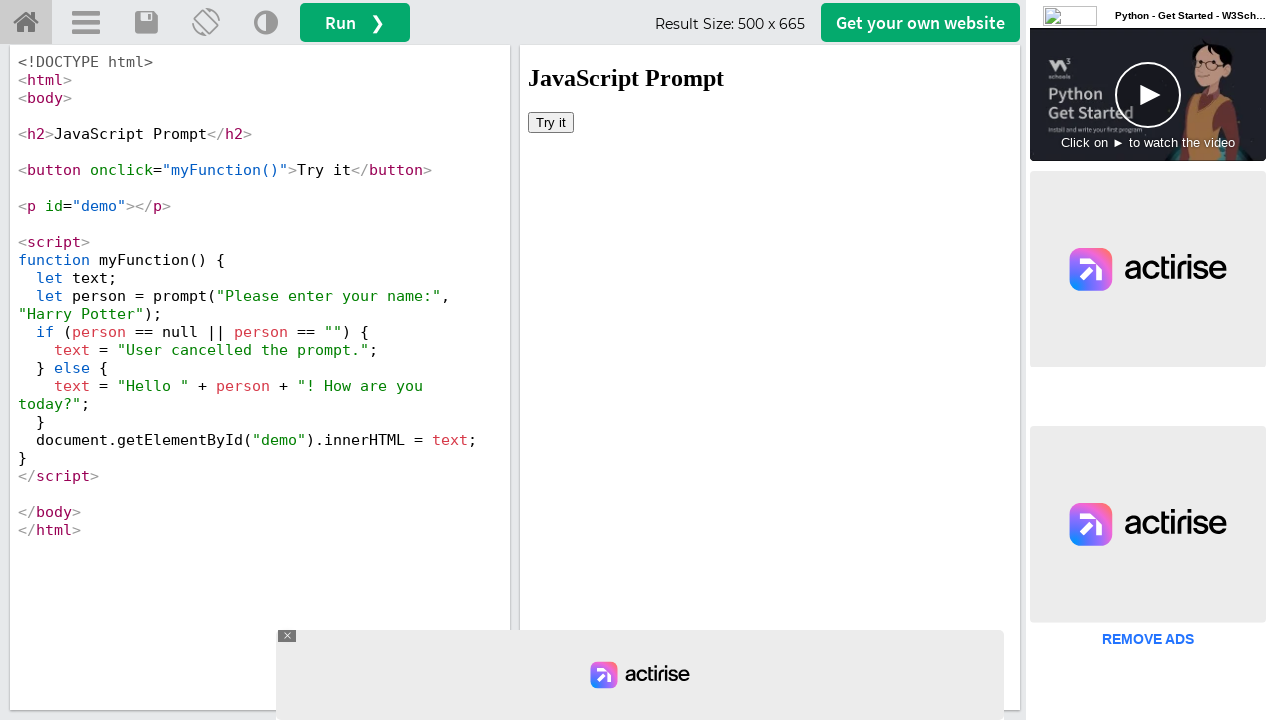

Located iframe with ID 'iframeResult'
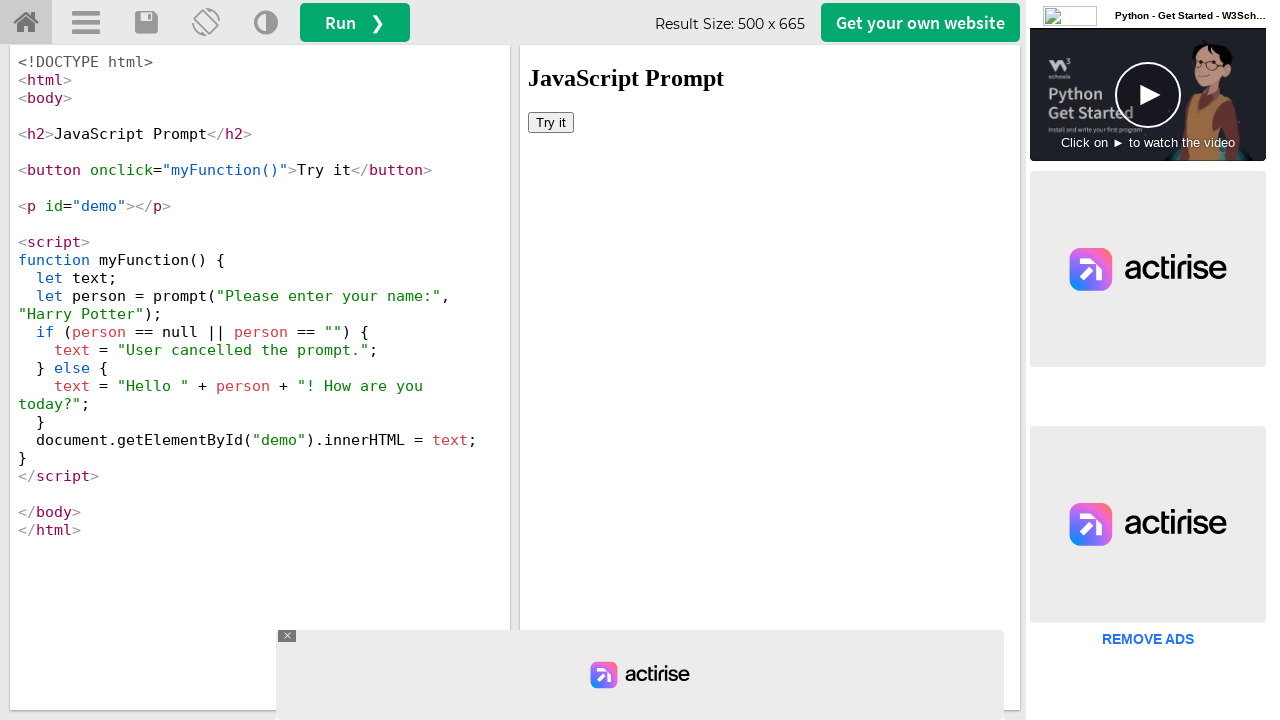

Clicked 'Try it' button inside iframe at (551, 122) on #iframeResult >> internal:control=enter-frame >> xpath=//button[text()='Try it']
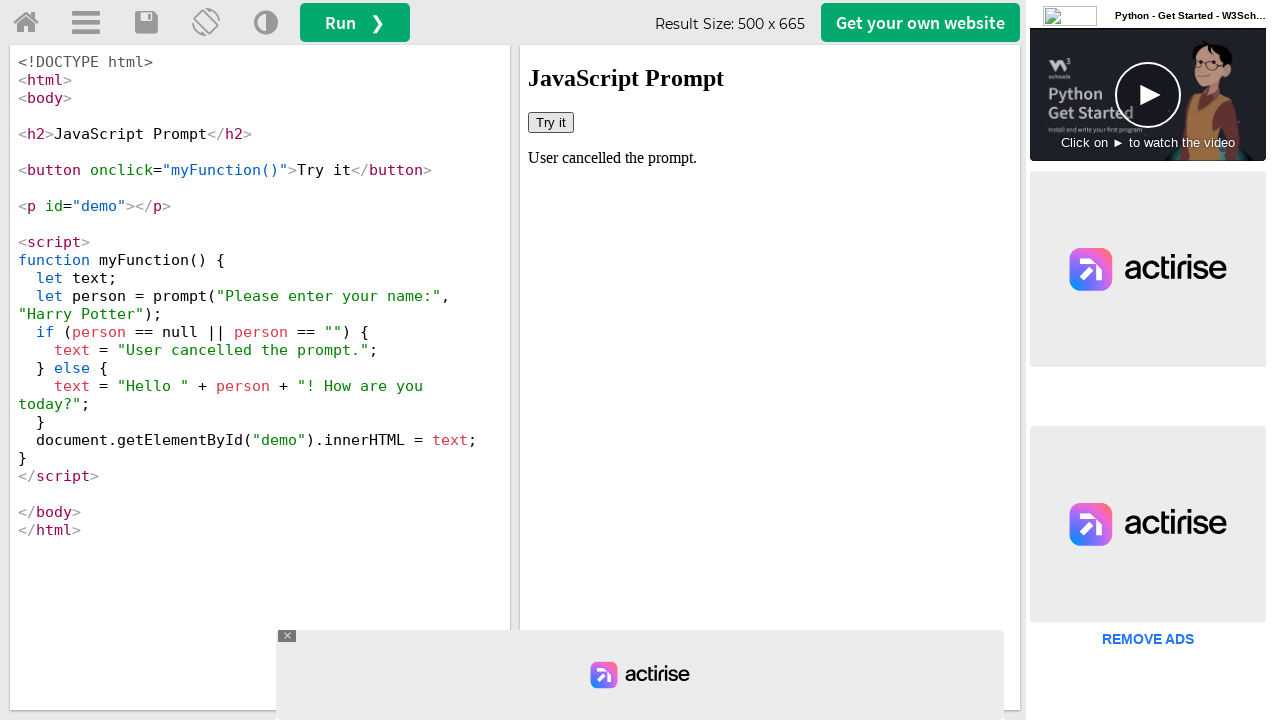

Set up dialog handler to accept alerts
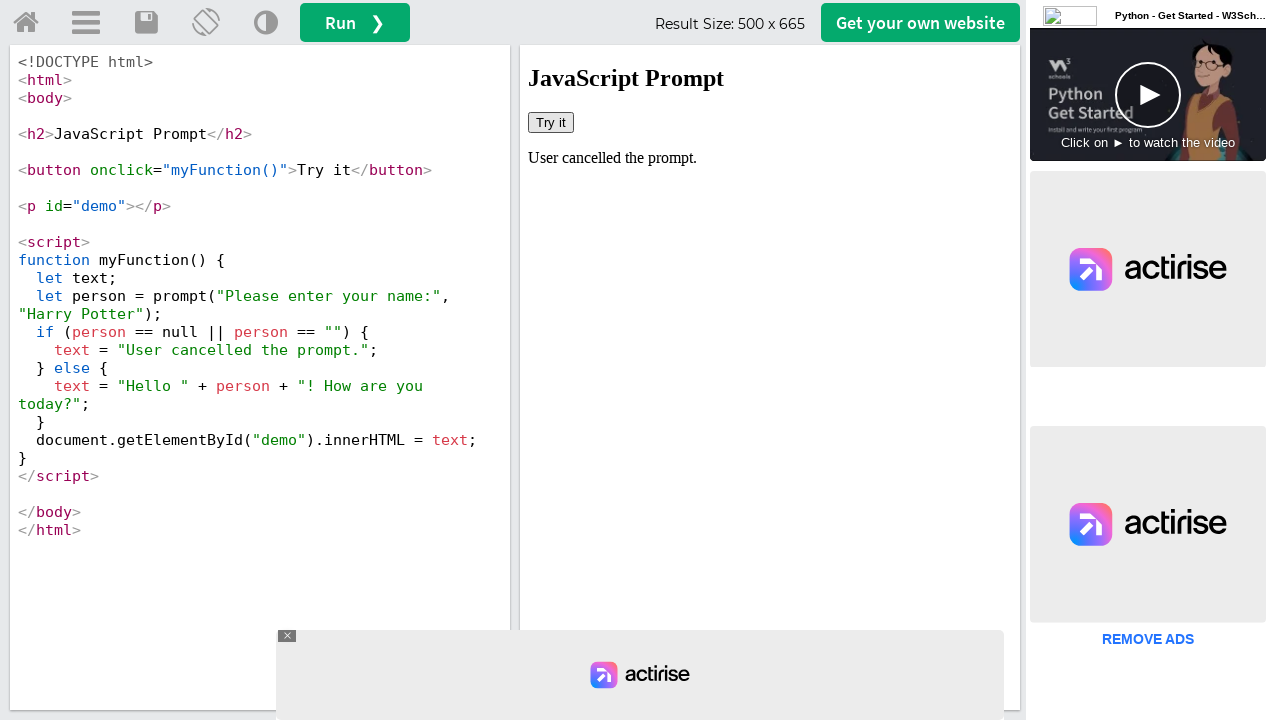

Waited 1000ms for alert processing
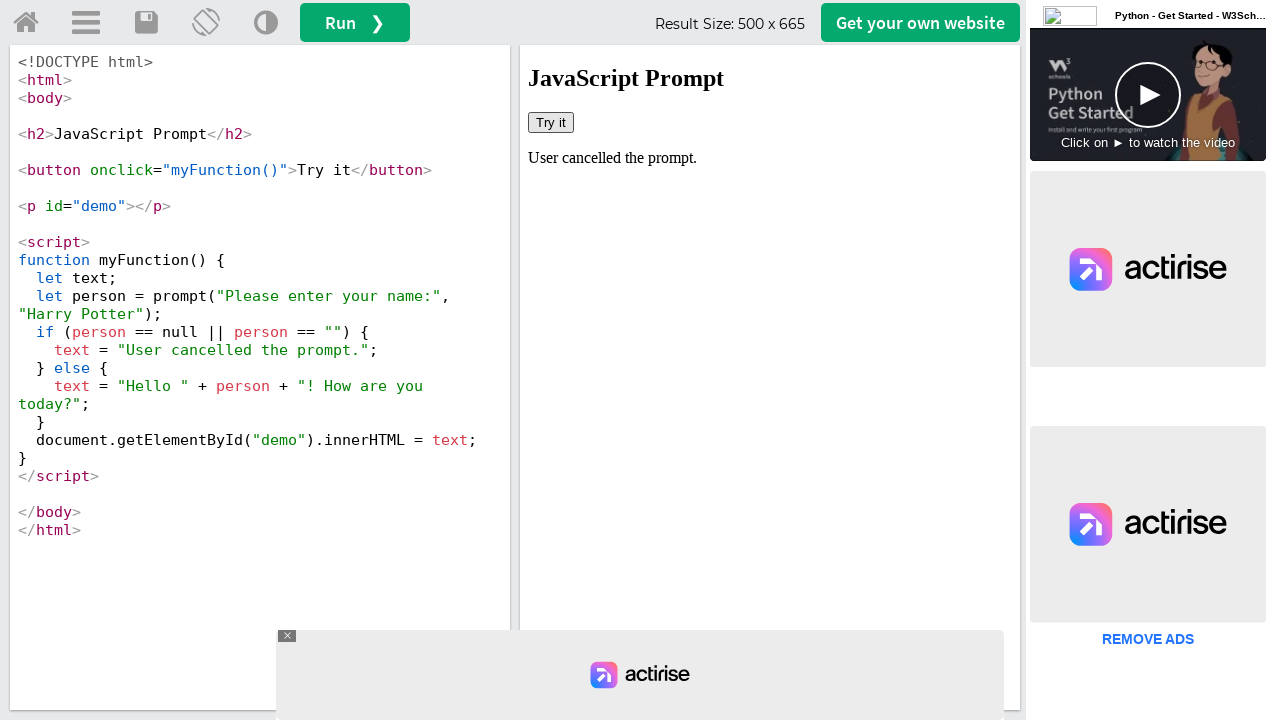

Configured dialog handler function to accept prompts
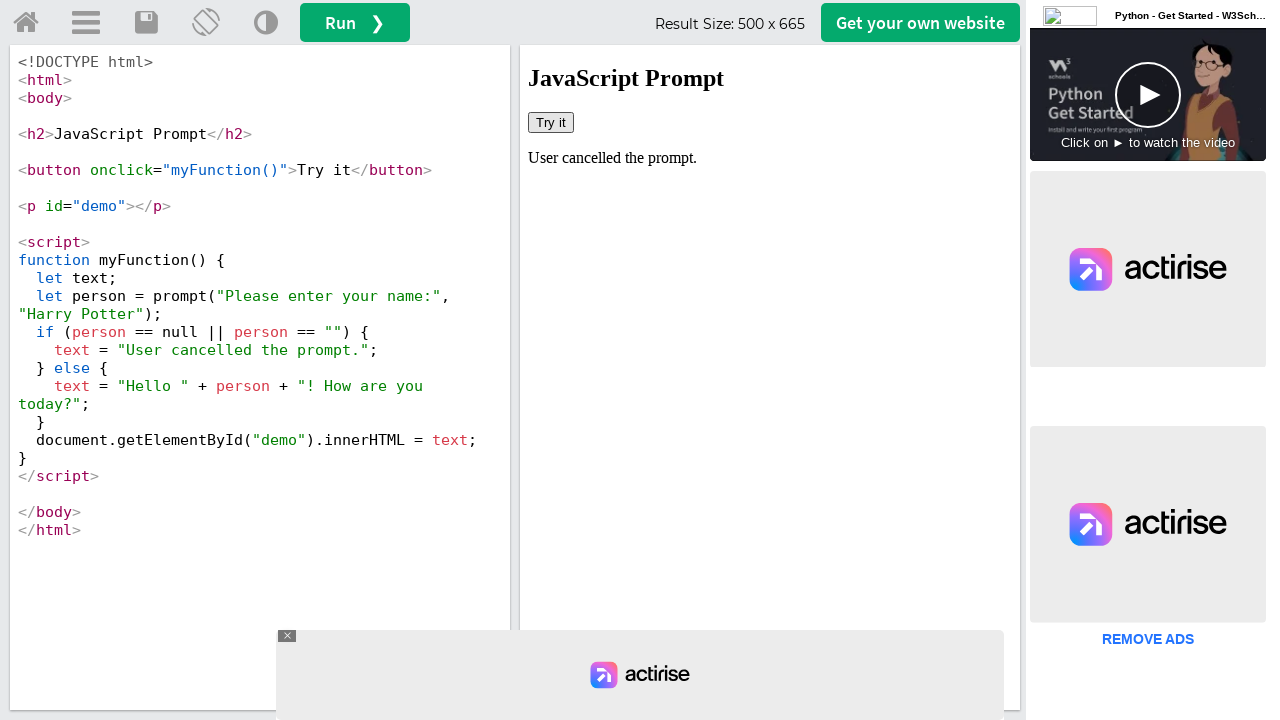

Clicked 'Try it' button again with dialog handler ready at (551, 122) on #iframeResult >> internal:control=enter-frame >> xpath=//button[text()='Try it']
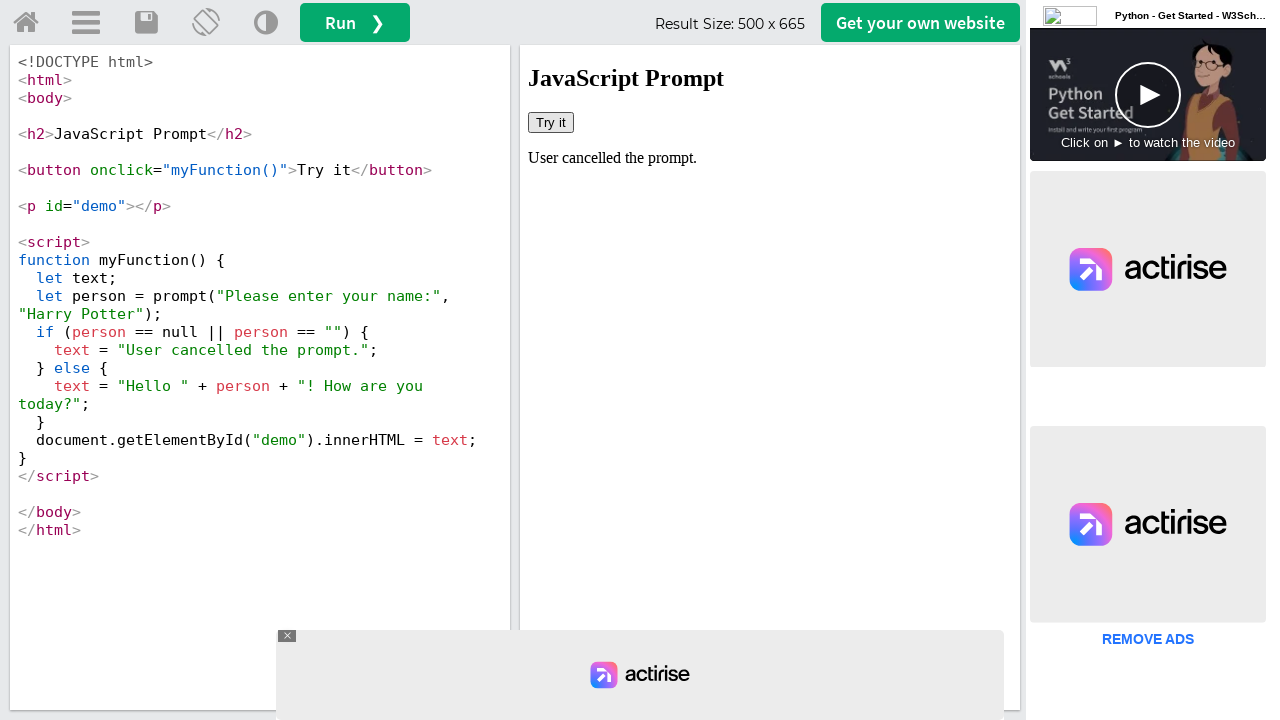

Demo element loaded and visible after prompt acceptance
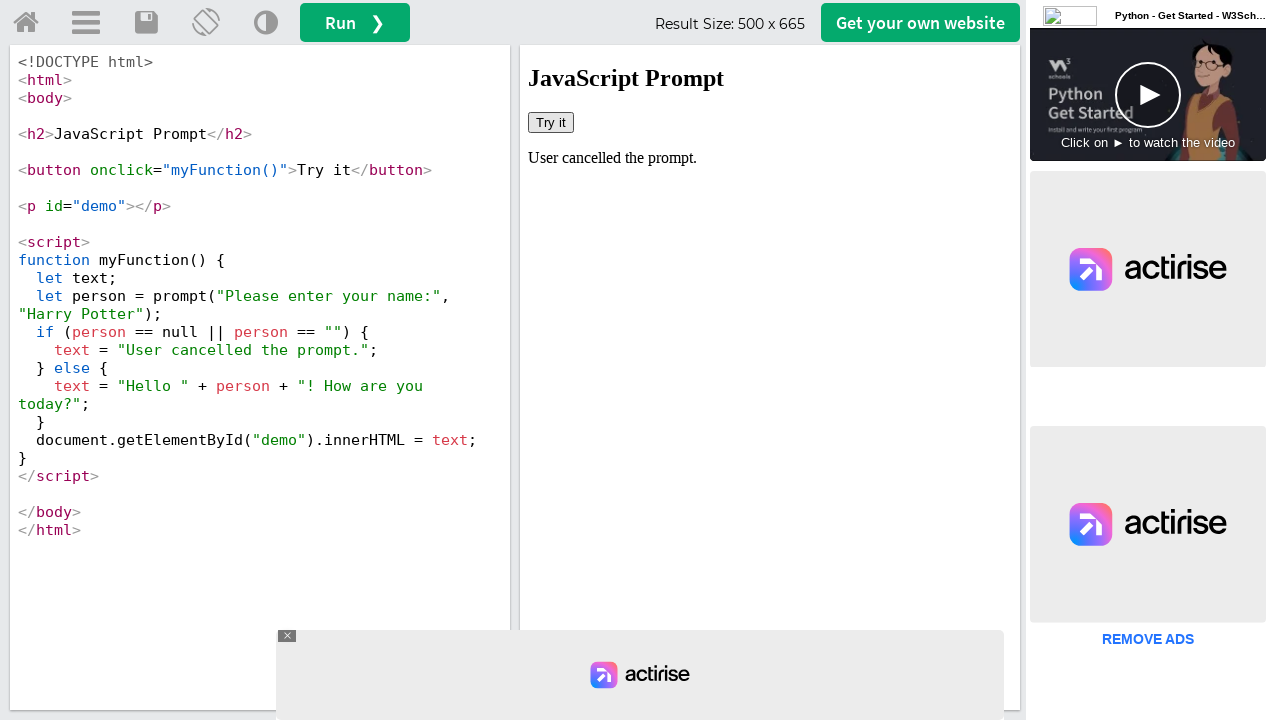

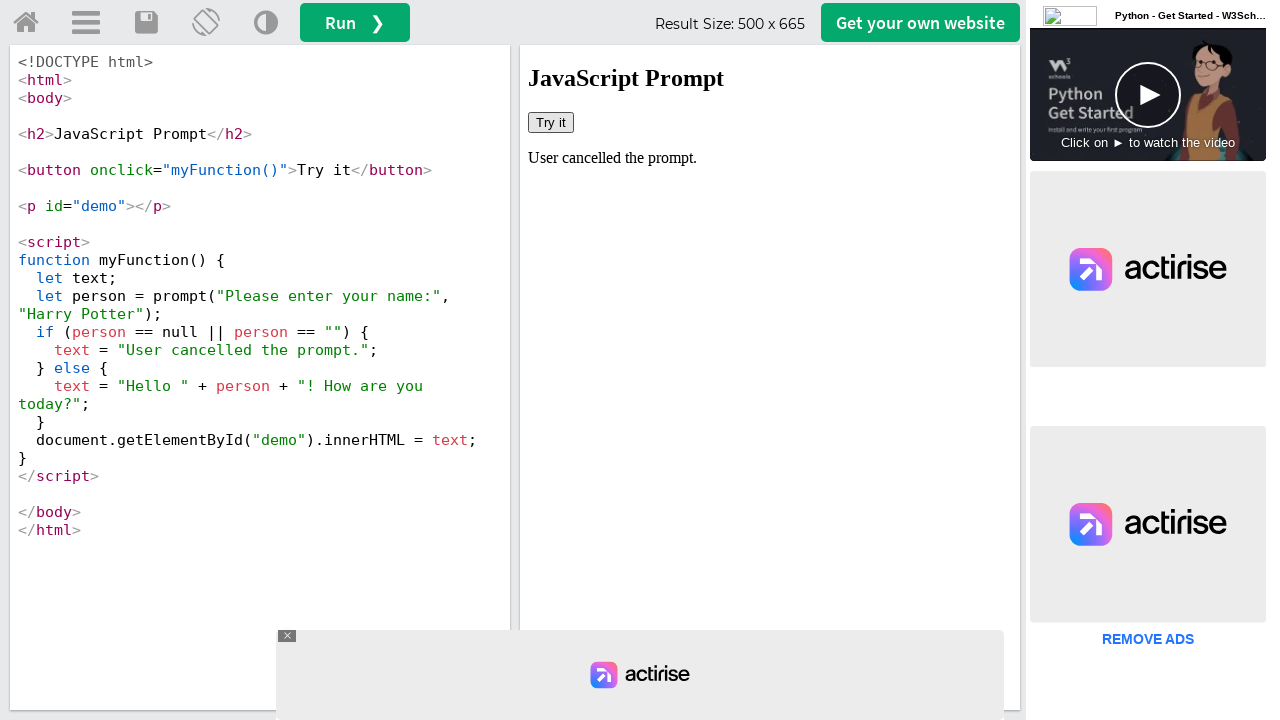